Fills out the complete practice form with all fields including name, email, gender, phone, date of birth, subjects, hobbies, picture upload, address, state and city, then verifies the submission modal displays correct values.

Starting URL: https://demoqa.com/automation-practice-form

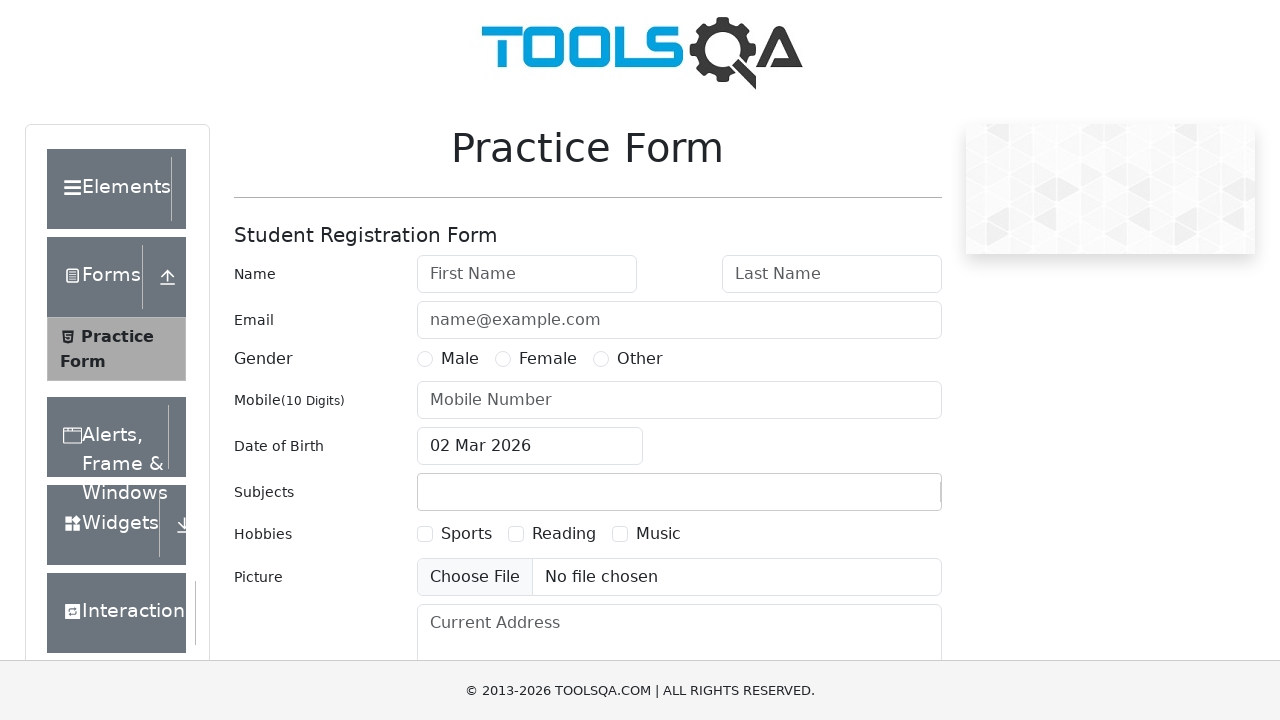

Filled first name field with 'Alex' on #firstName
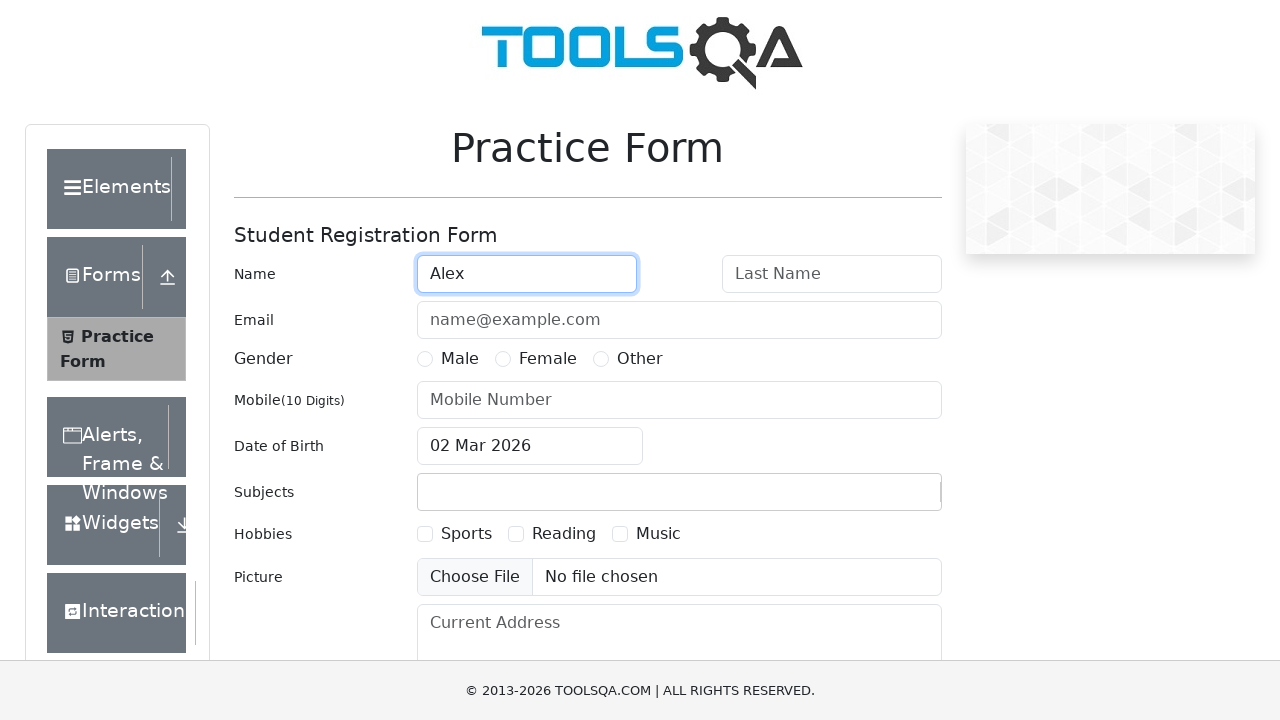

Filled last name field with 'Nyashin' on #lastName
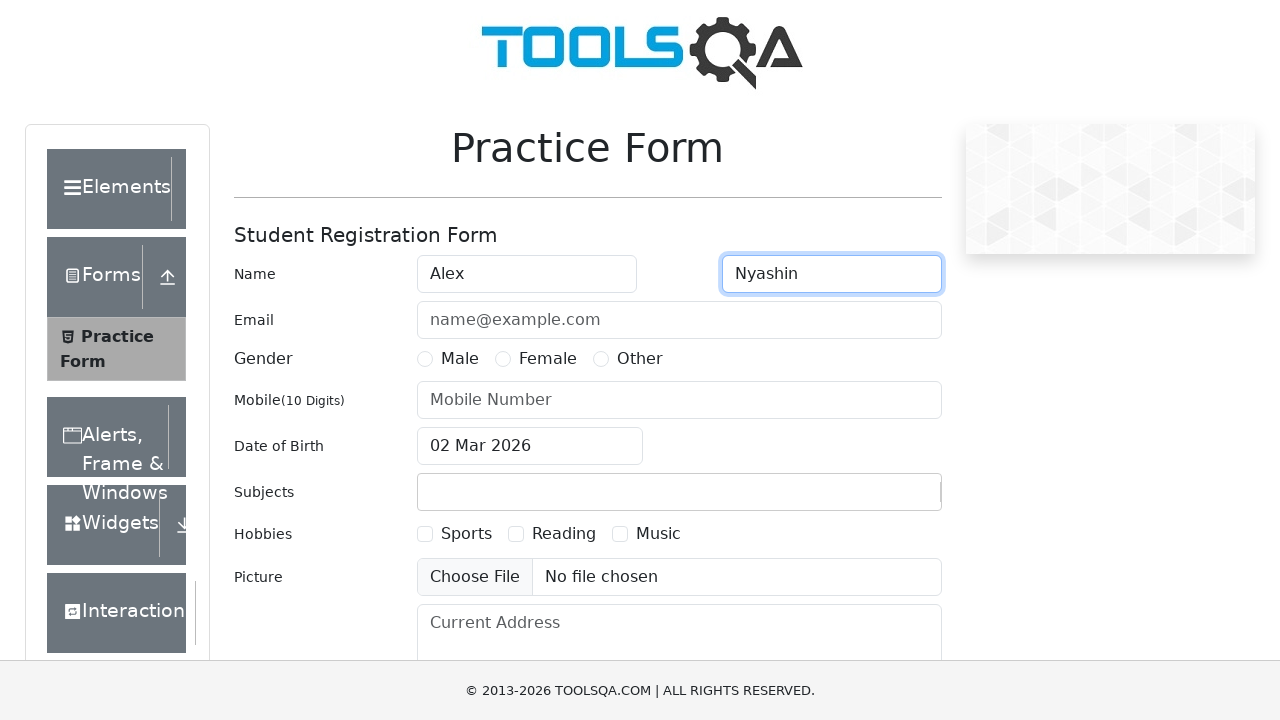

Filled email field with 'nyashin@test.com' on #userEmail
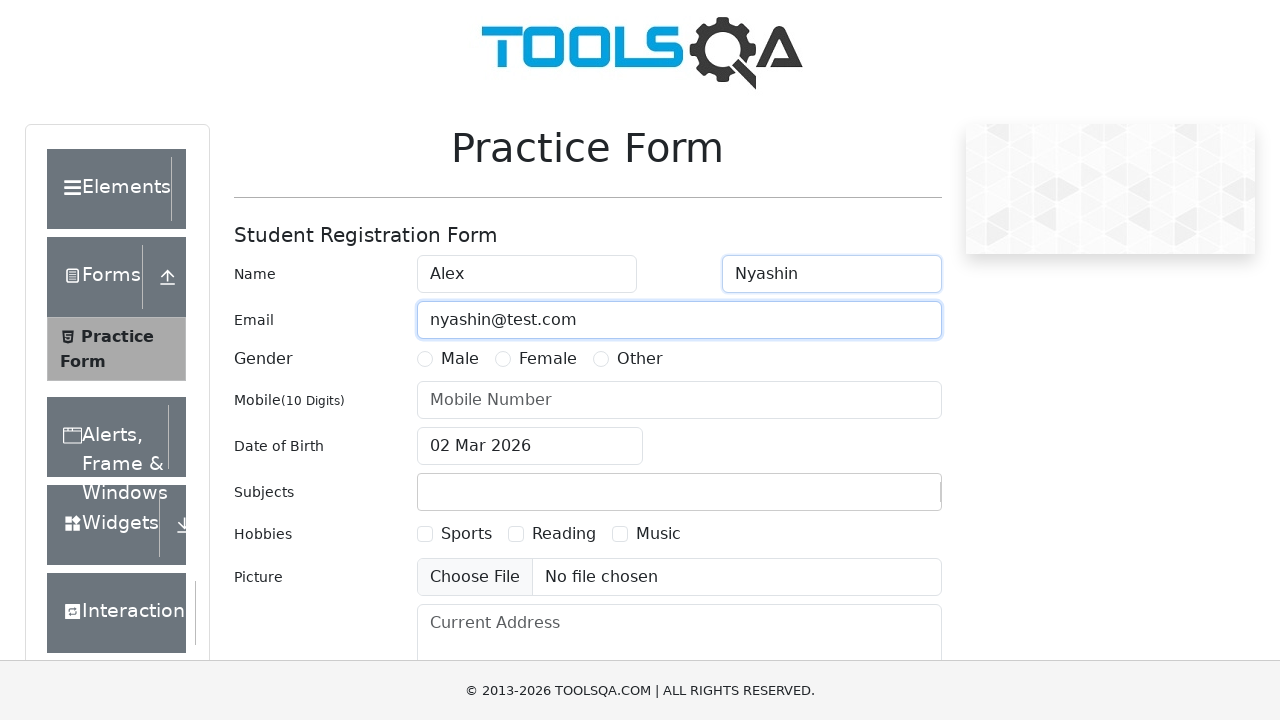

Selected Male gender option at (460, 359) on label[for='gender-radio-1']
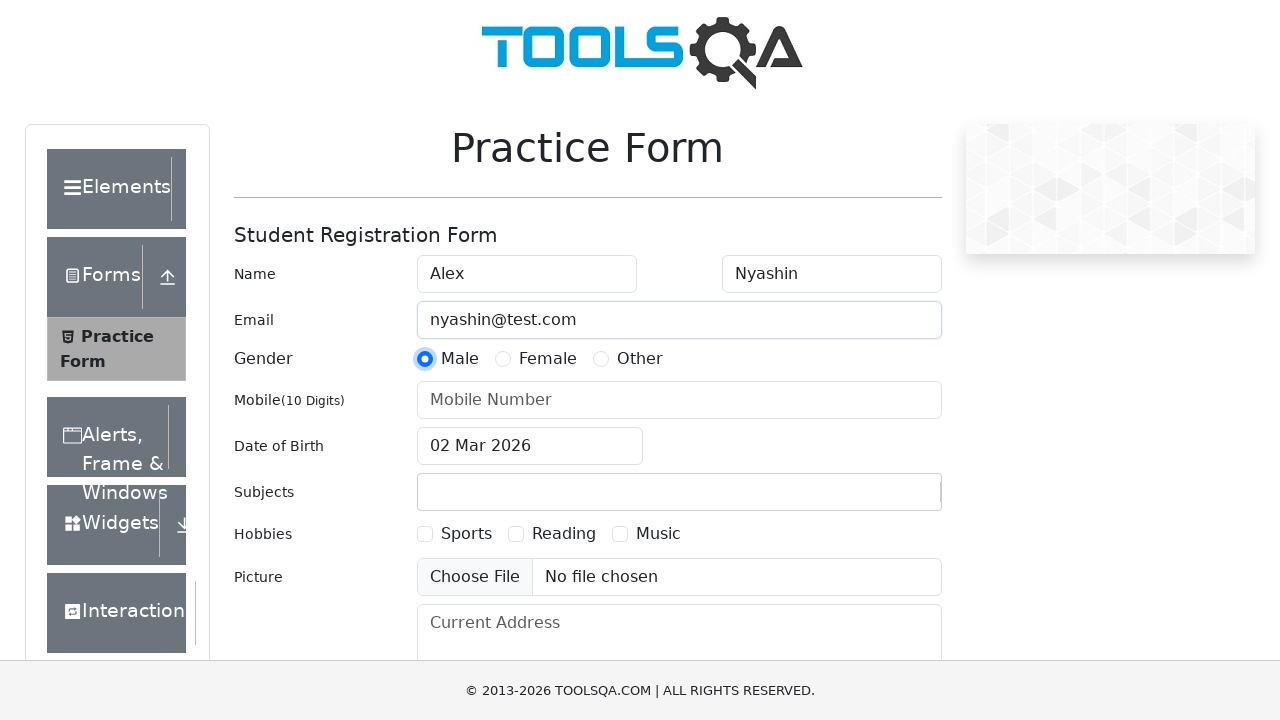

Filled mobile number field with '8905478547' on #userNumber
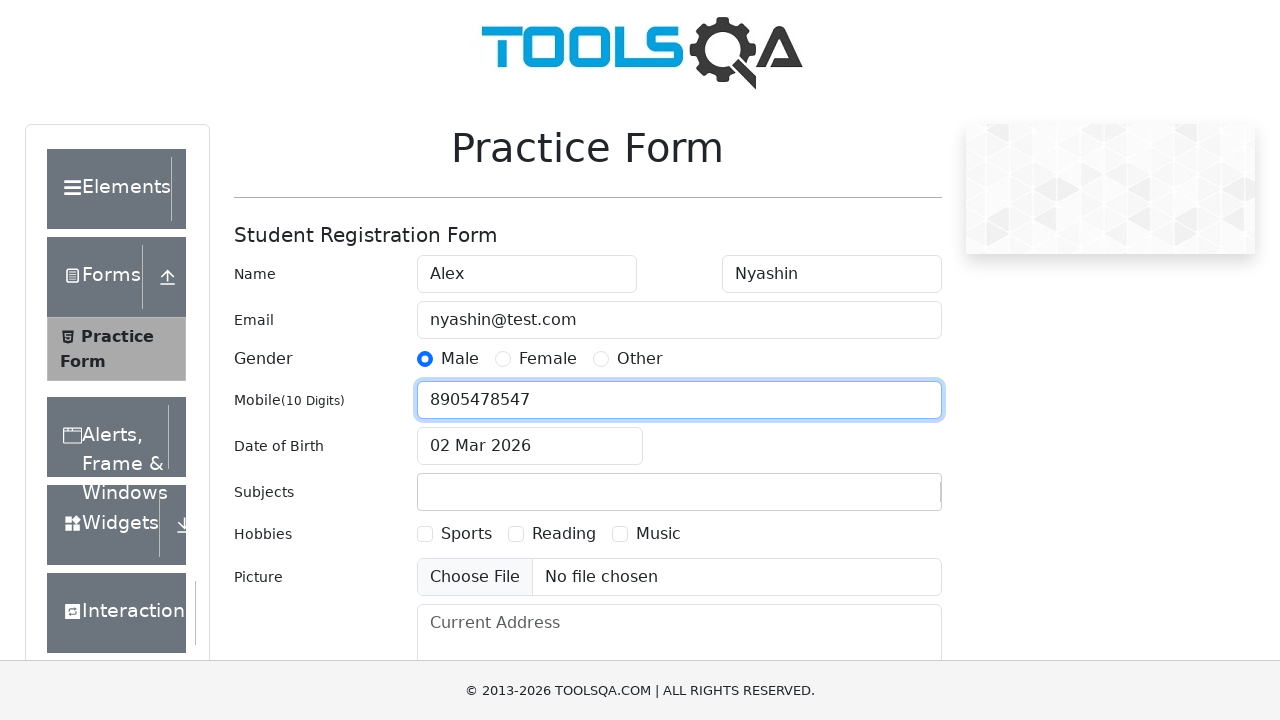

Clicked date of birth input field to open date picker at (530, 446) on #dateOfBirthInput
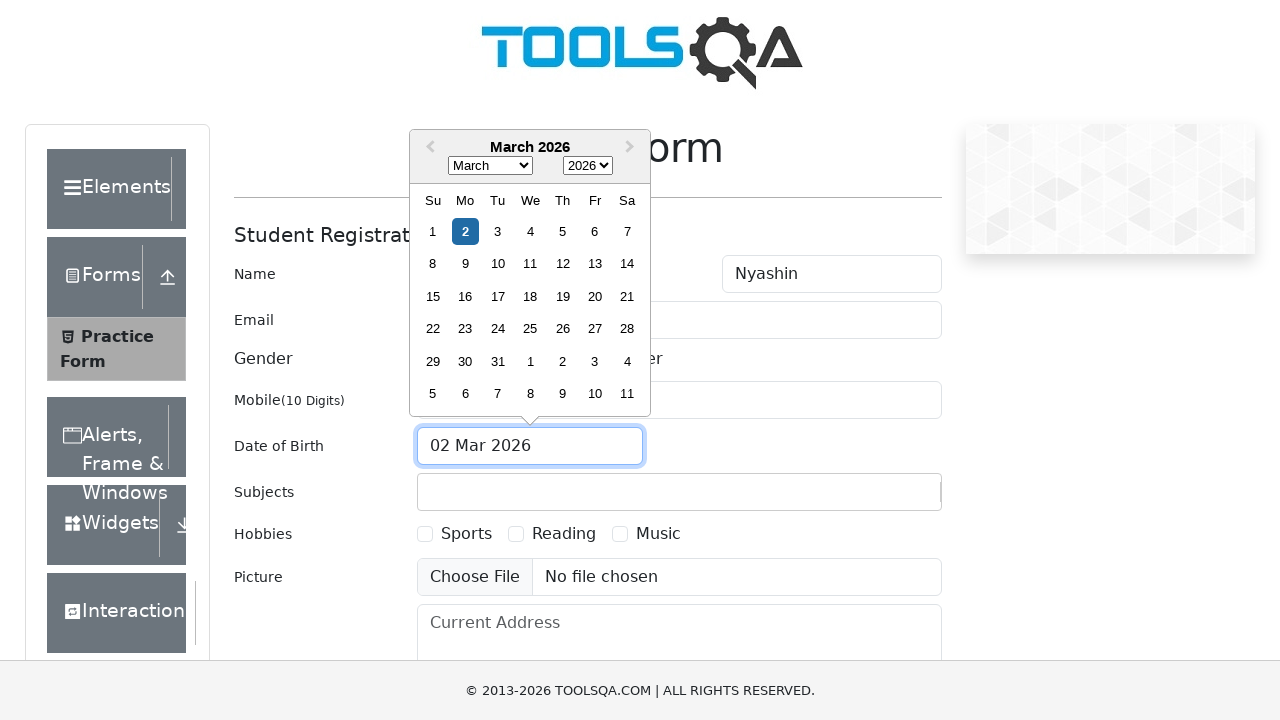

Selected year 1996 from date picker on .react-datepicker__year-select
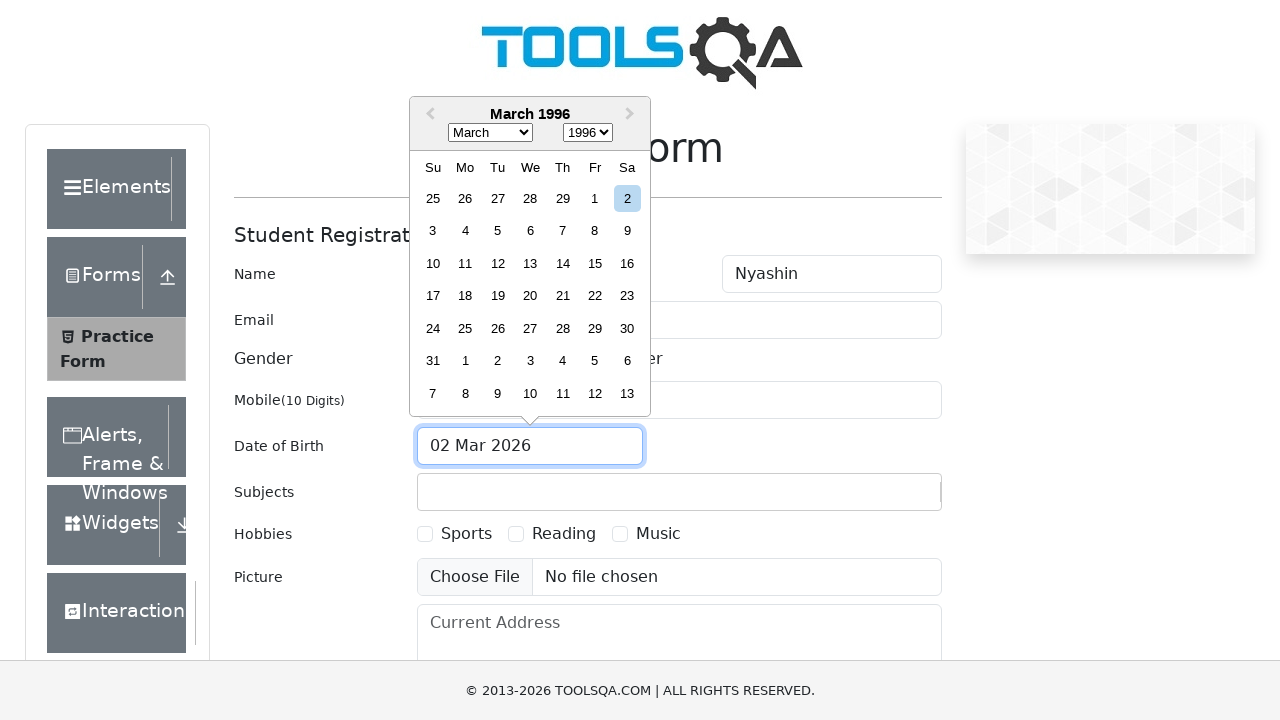

Selected June from month dropdown on .react-datepicker__month-select
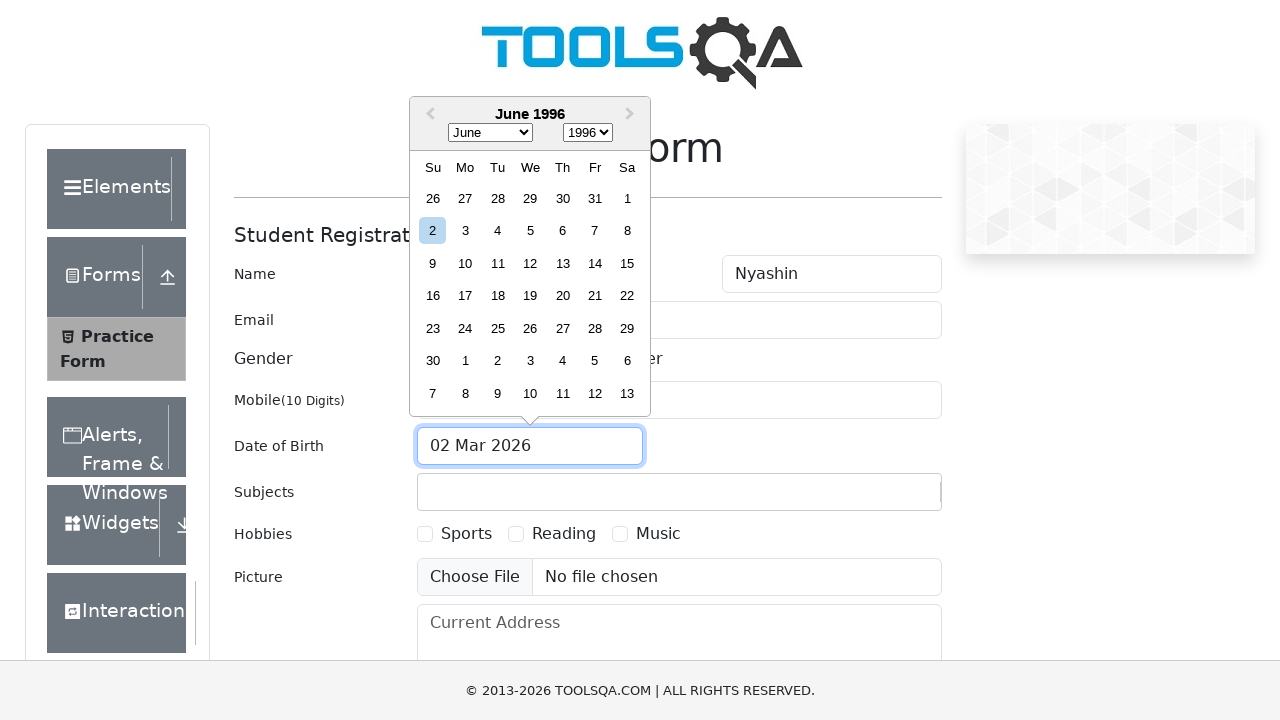

Selected day 7 from date picker calendar at (595, 231) on .react-datepicker__day--007:not(.react-datepicker__day--outside-month)
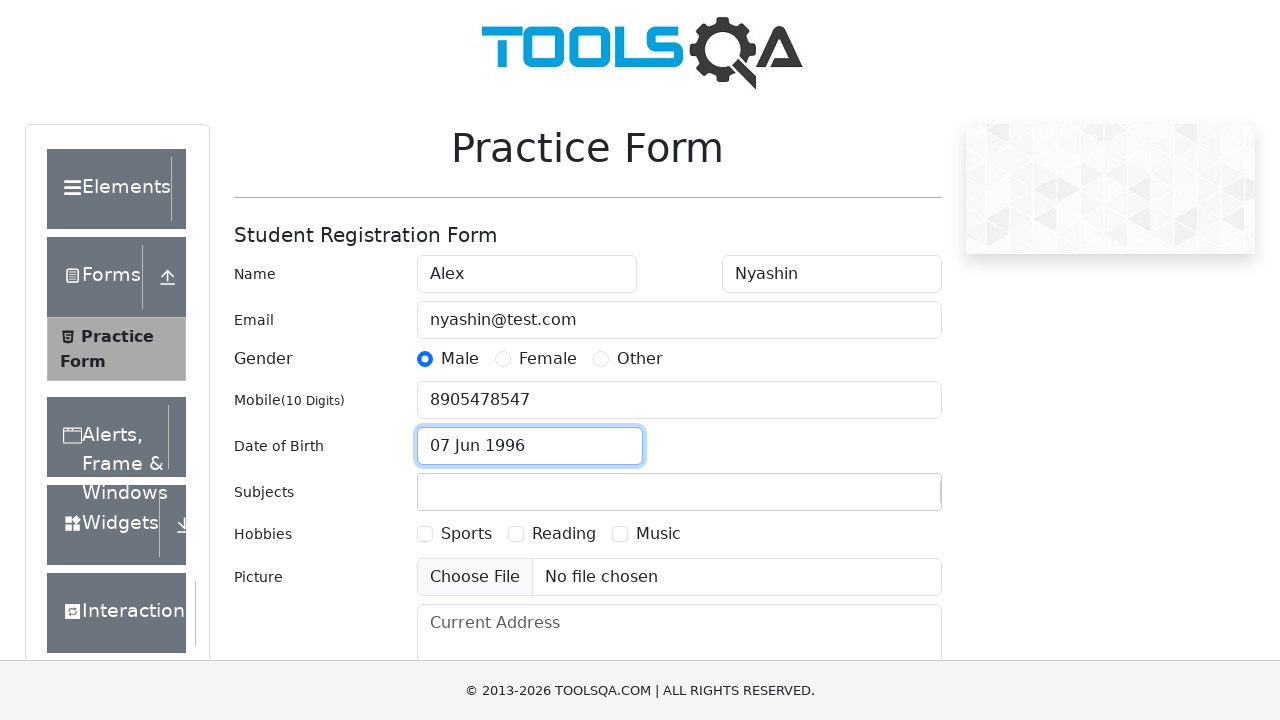

Filled subjects input with 'Maths' on #subjectsInput
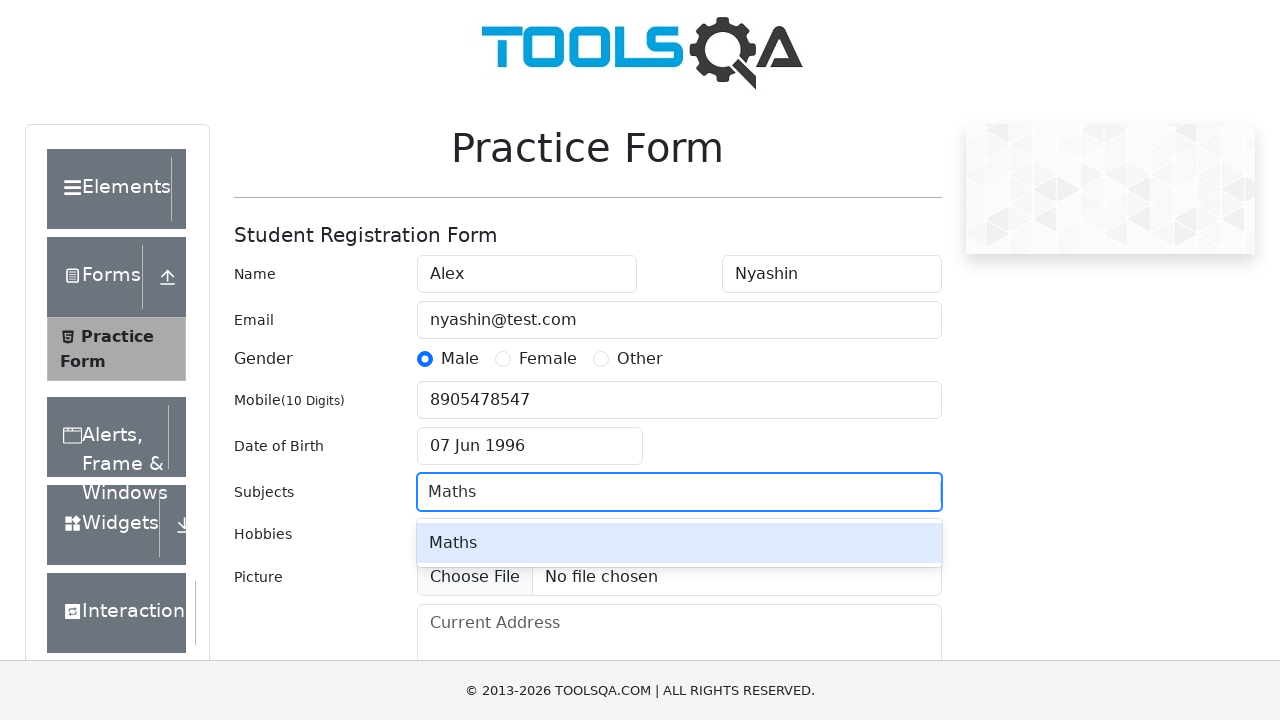

Pressed Enter to confirm Maths subject on #subjectsInput
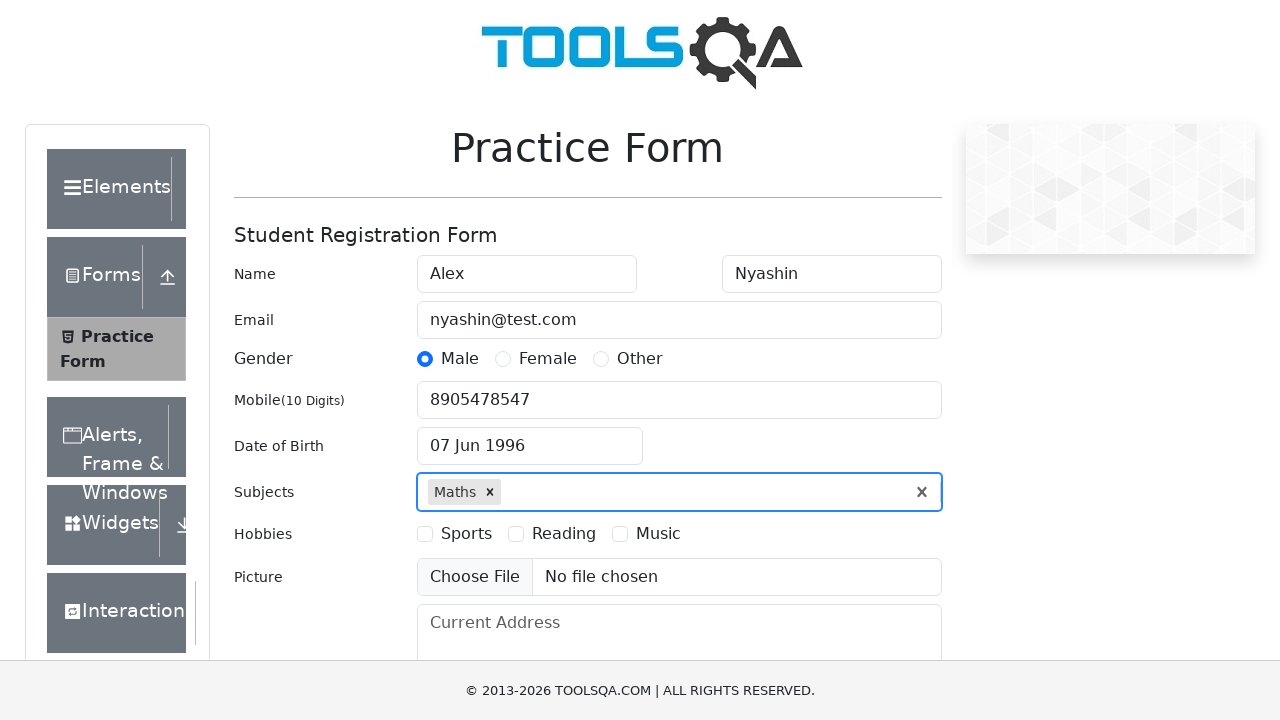

Selected Sports hobby checkbox at (466, 534) on label[for='hobbies-checkbox-1']
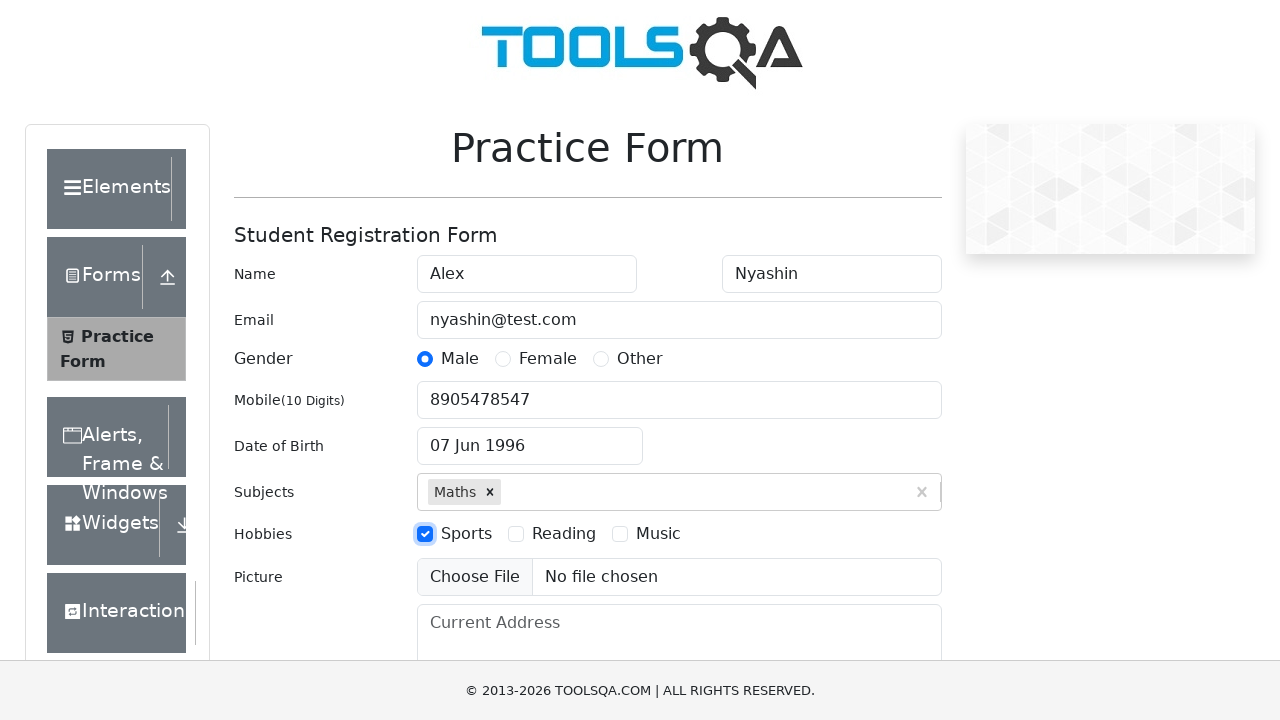

Filled current address field with 'Moscow' on #currentAddress
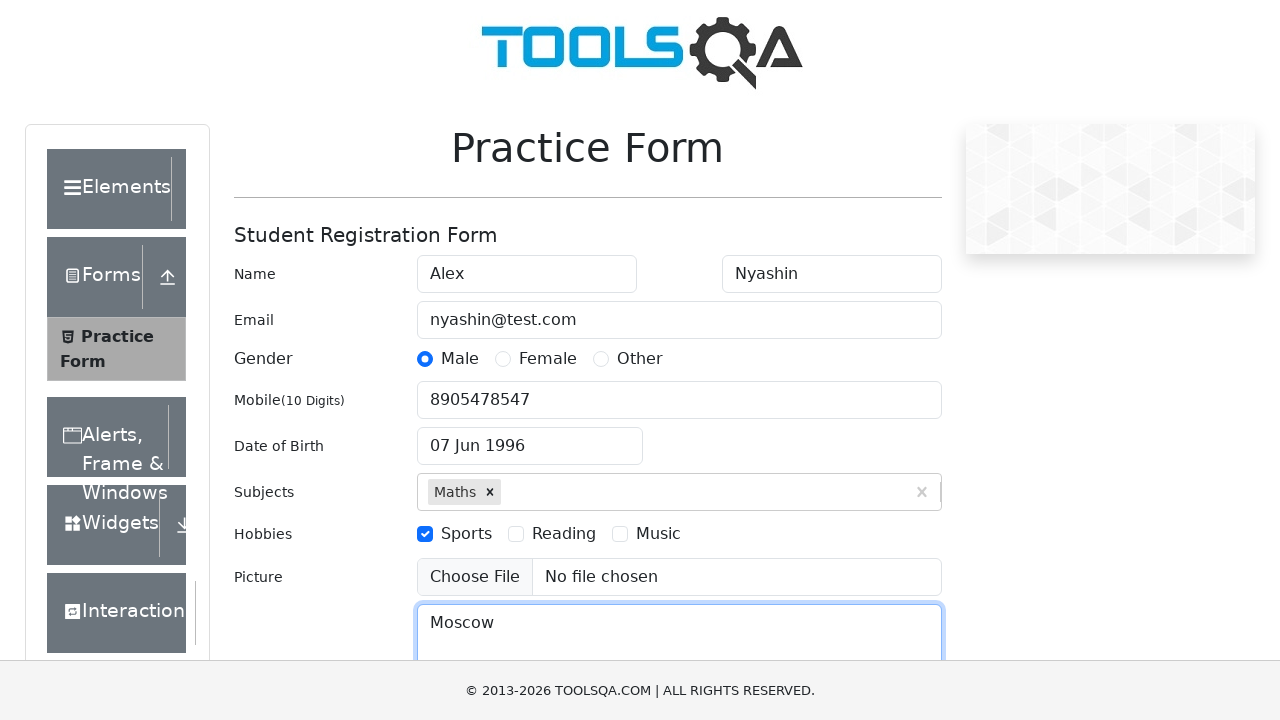

Clicked state dropdown to open options at (527, 437) on #state
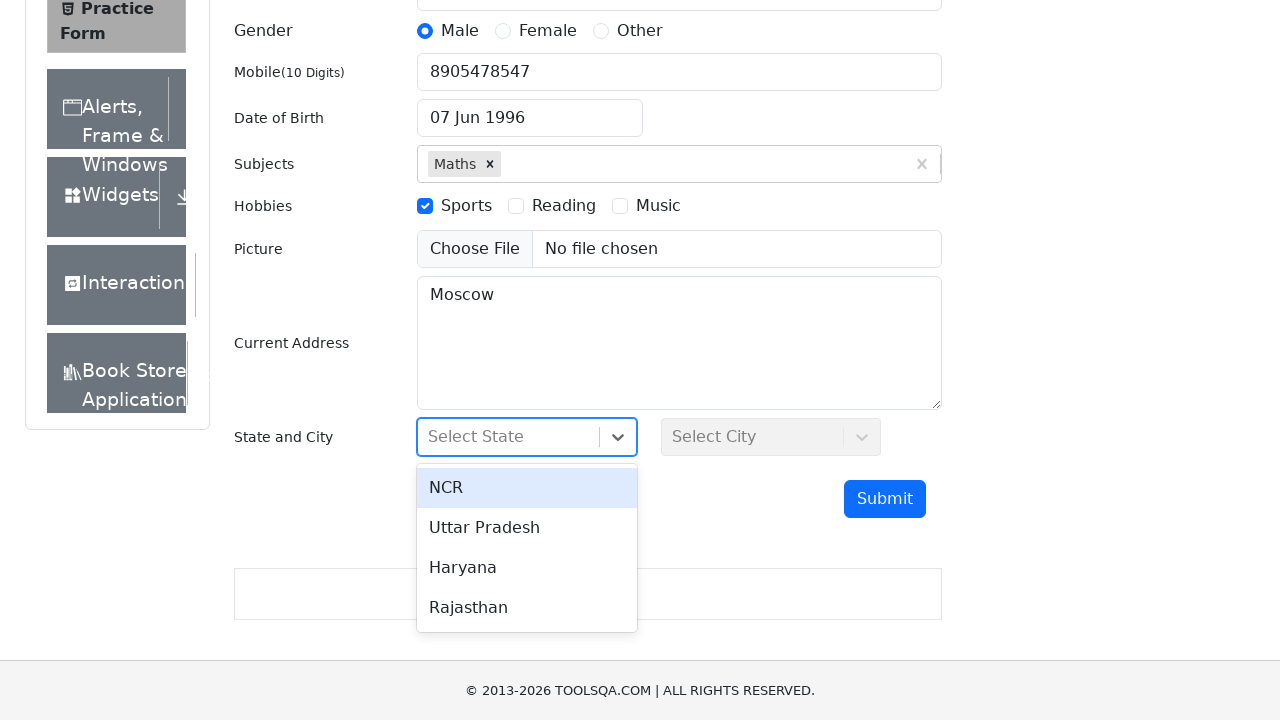

Selected NCR state from dropdown at (527, 488) on #react-select-3-option-0
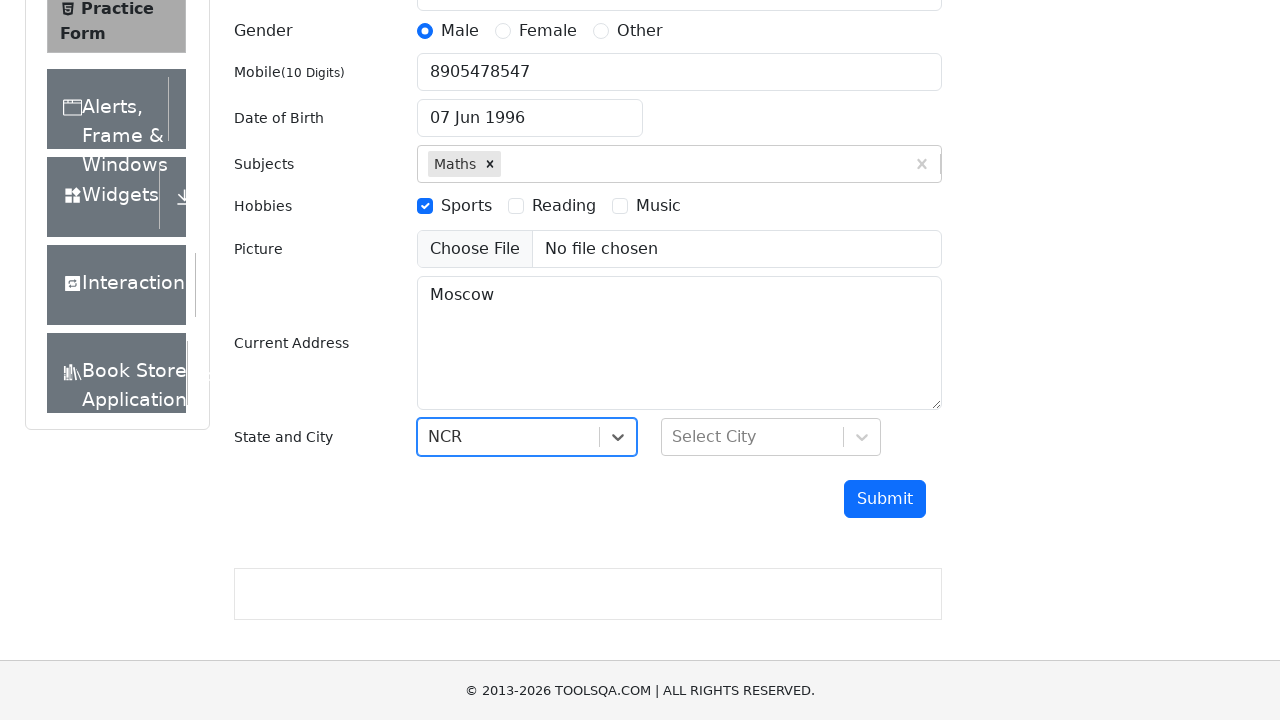

Clicked city dropdown to open options at (771, 437) on #city
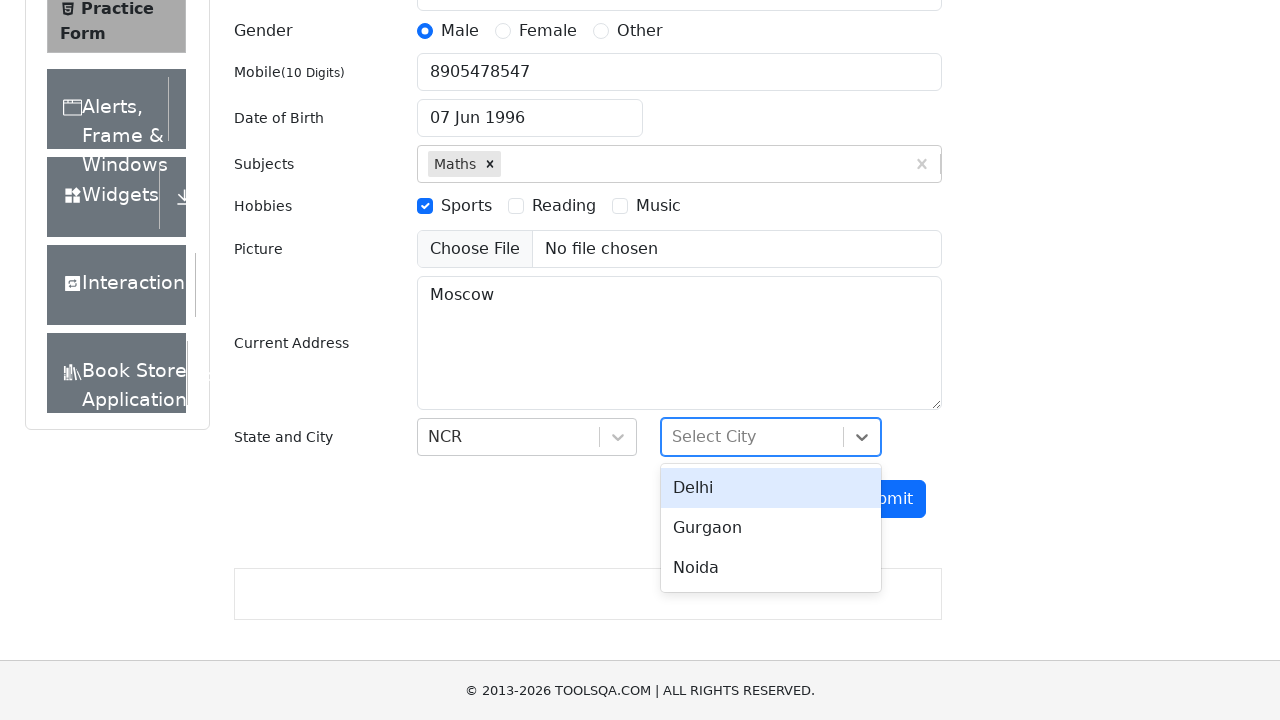

Selected Delhi city from dropdown at (771, 488) on #react-select-4-option-0
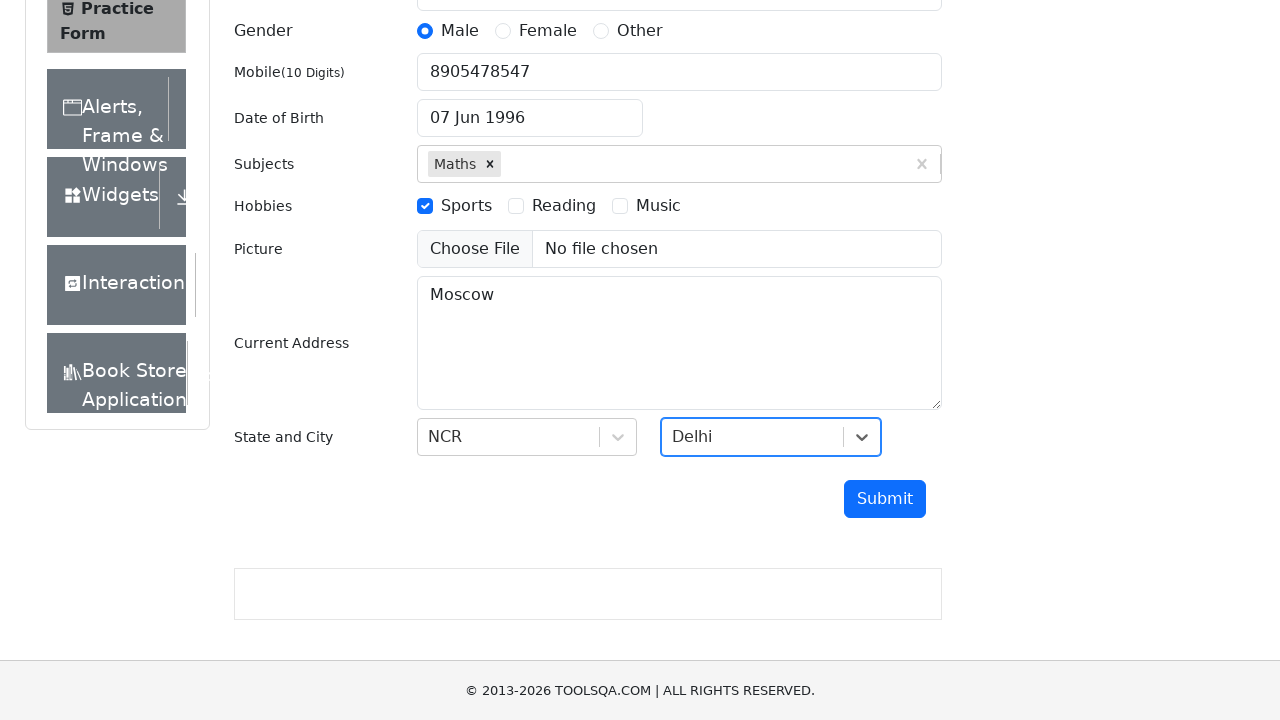

Clicked submit button to submit practice form at (885, 499) on #submit
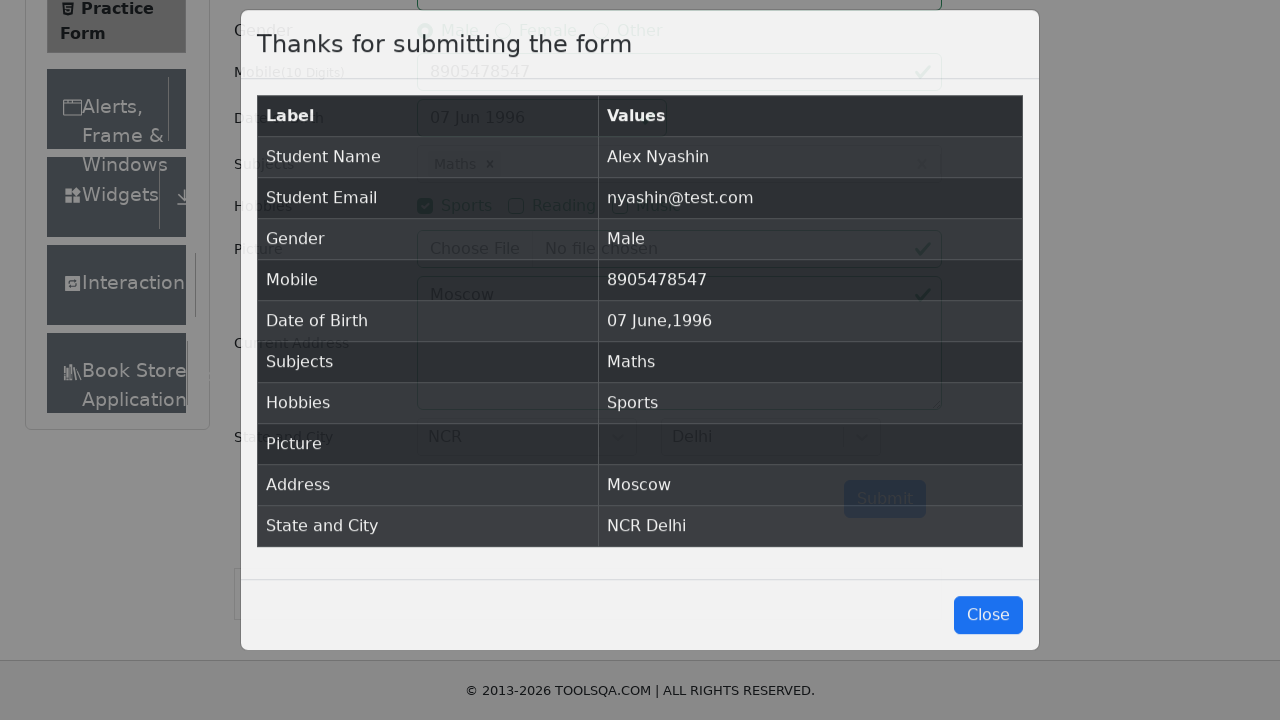

Submission modal appeared and is now visible
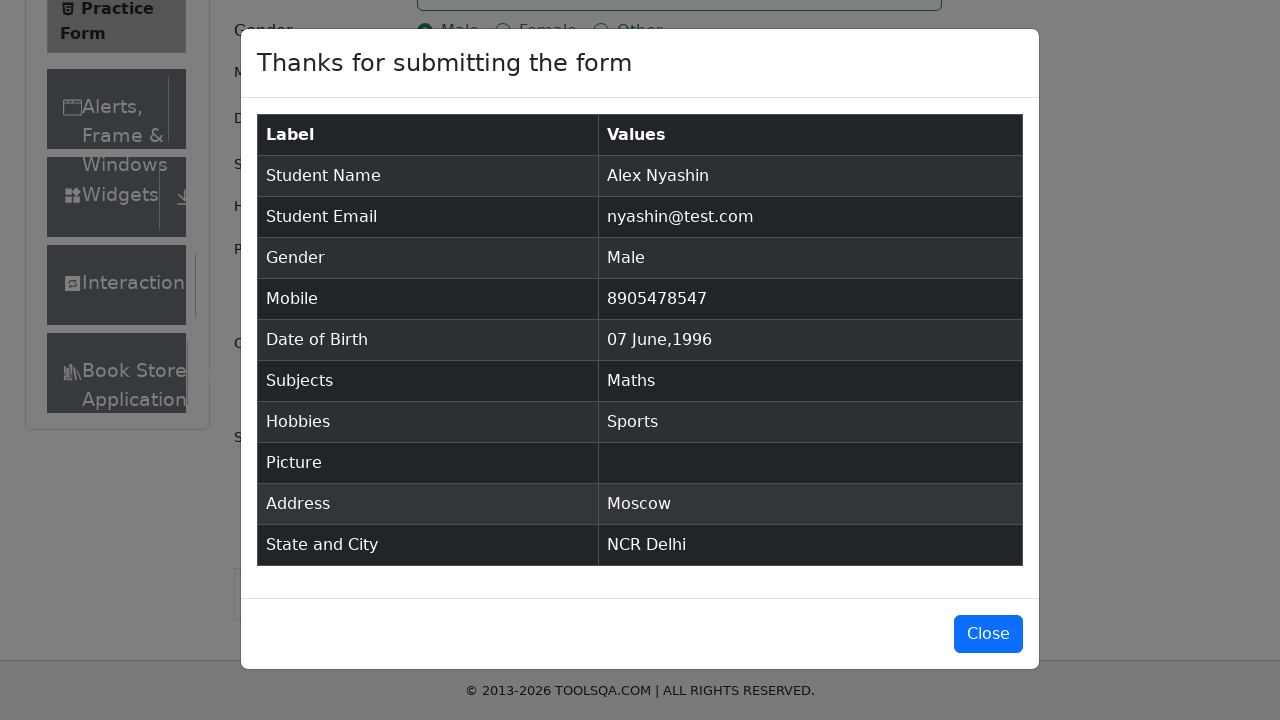

Verified submission modal displays correct name 'Alex Nyashin'
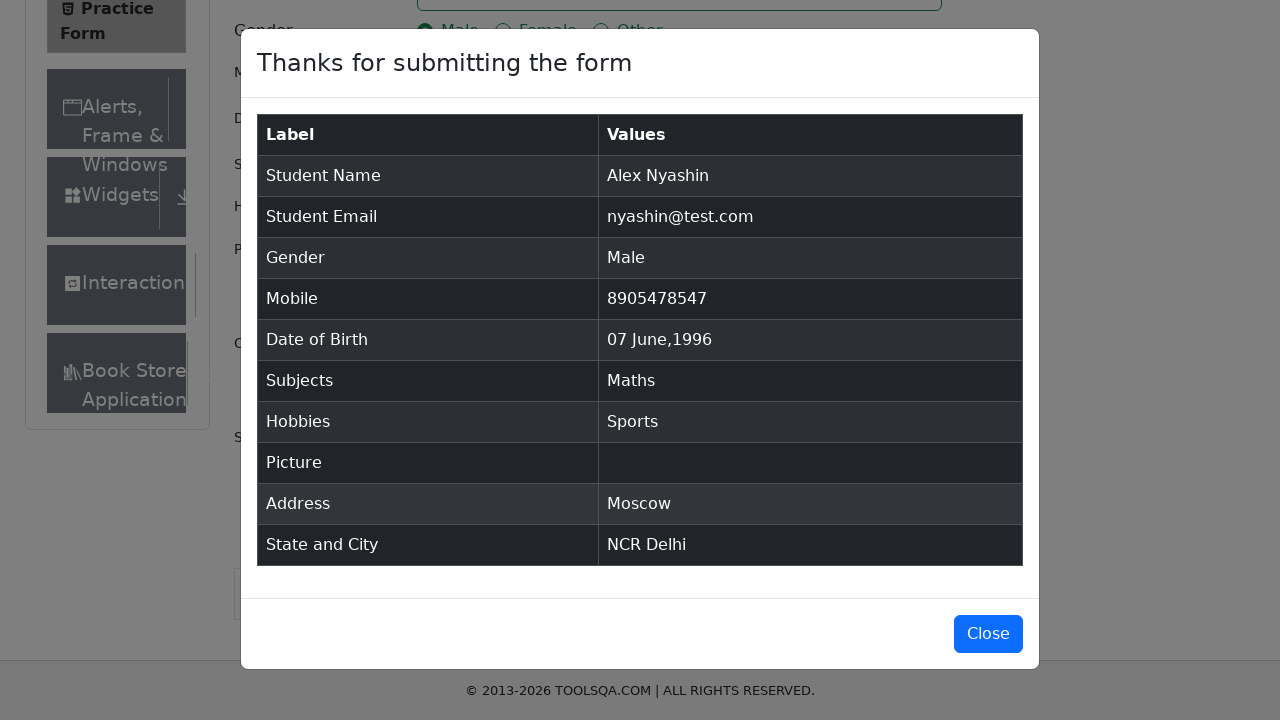

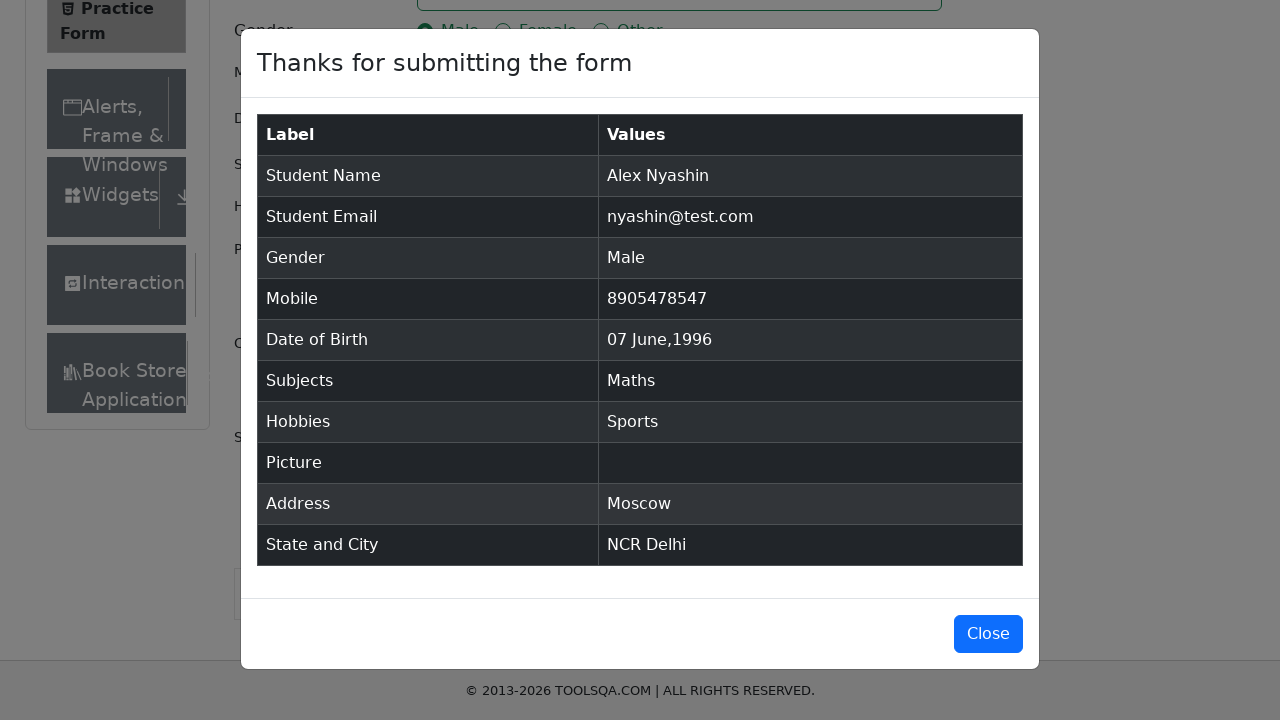